Navigates to a Bitcoin trading volume monitoring page and verifies that buy and sell volume elements are present

Starting URL: https://inagoflyer.appspot.com/btcmac

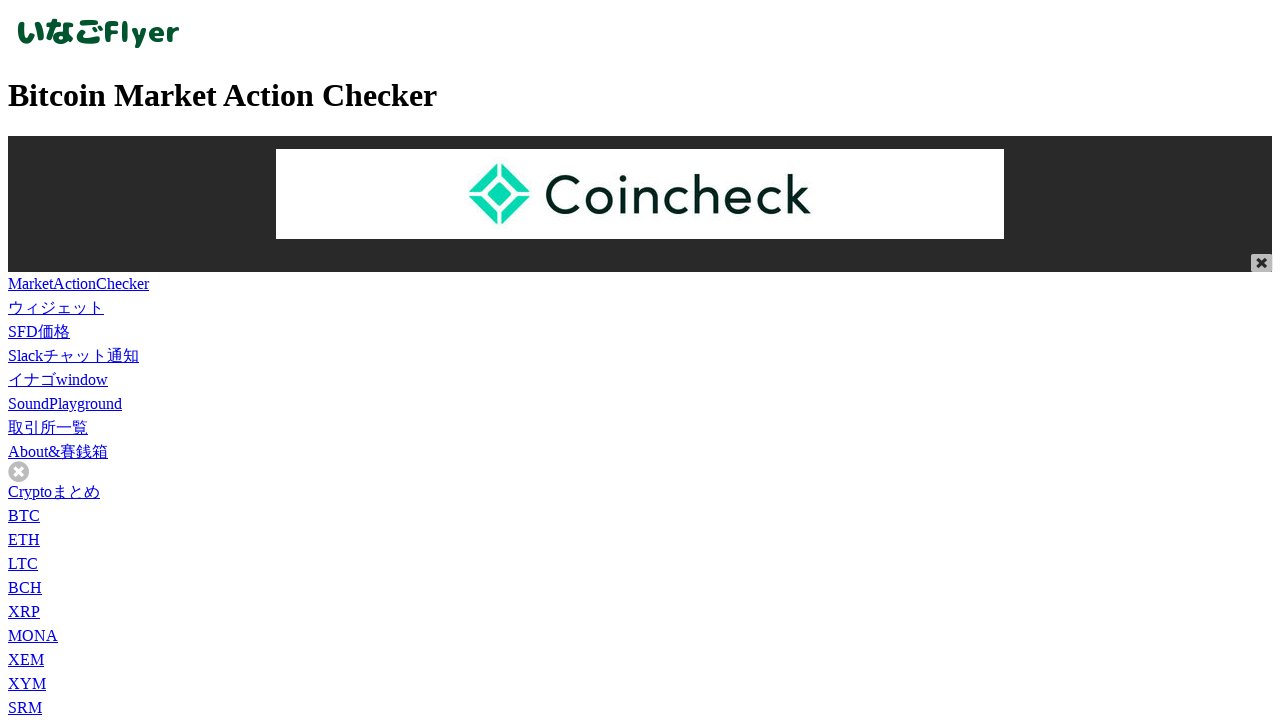

Navigated to Bitcoin trading volume monitoring page
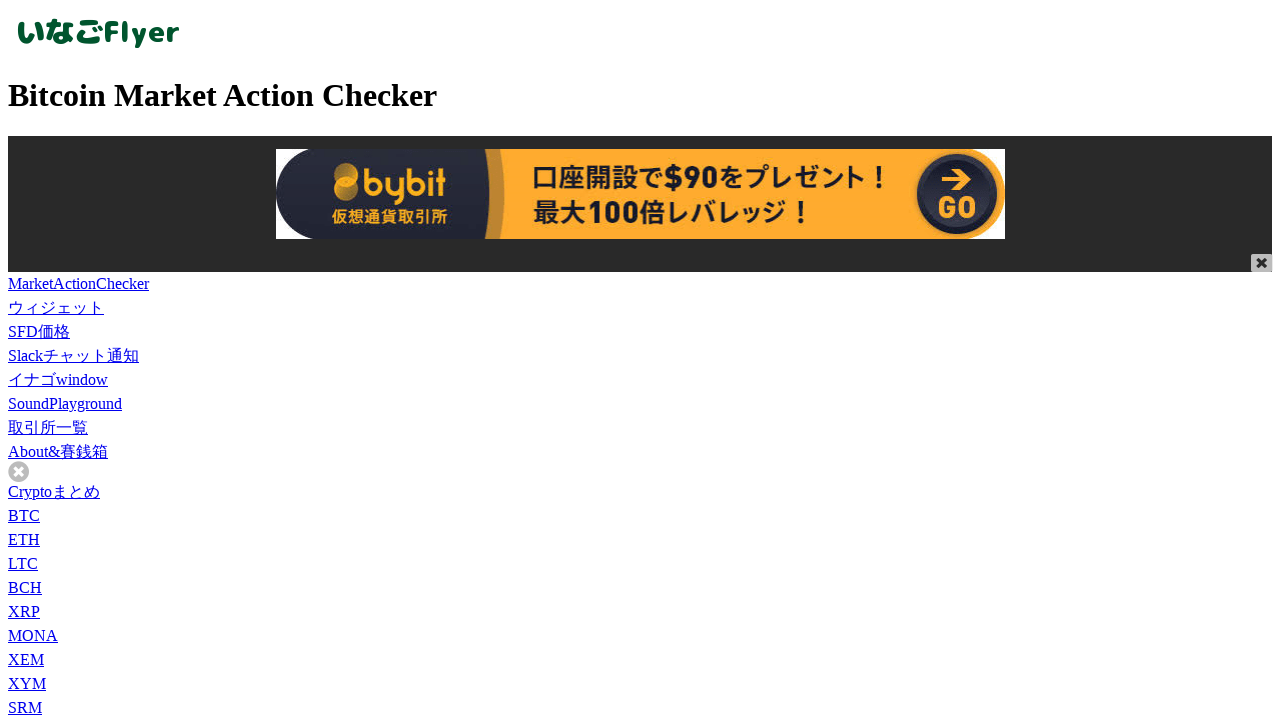

Buy volume element loaded
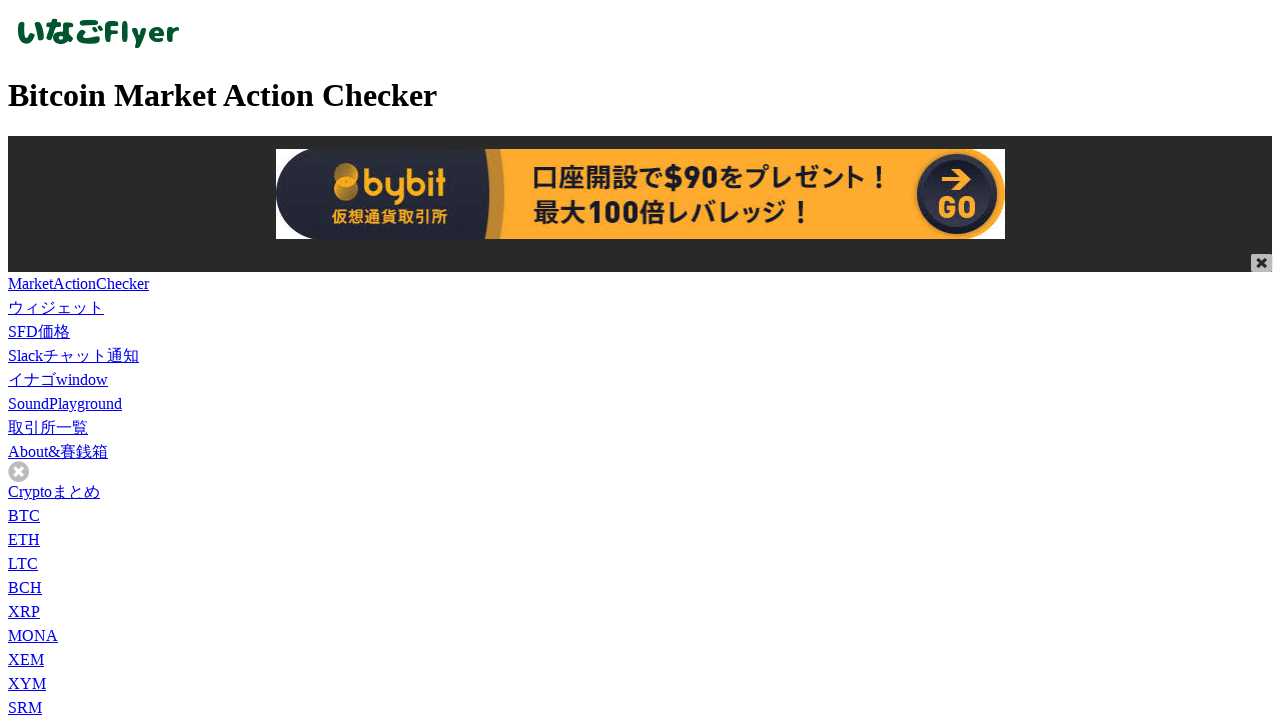

Sell volume element loaded
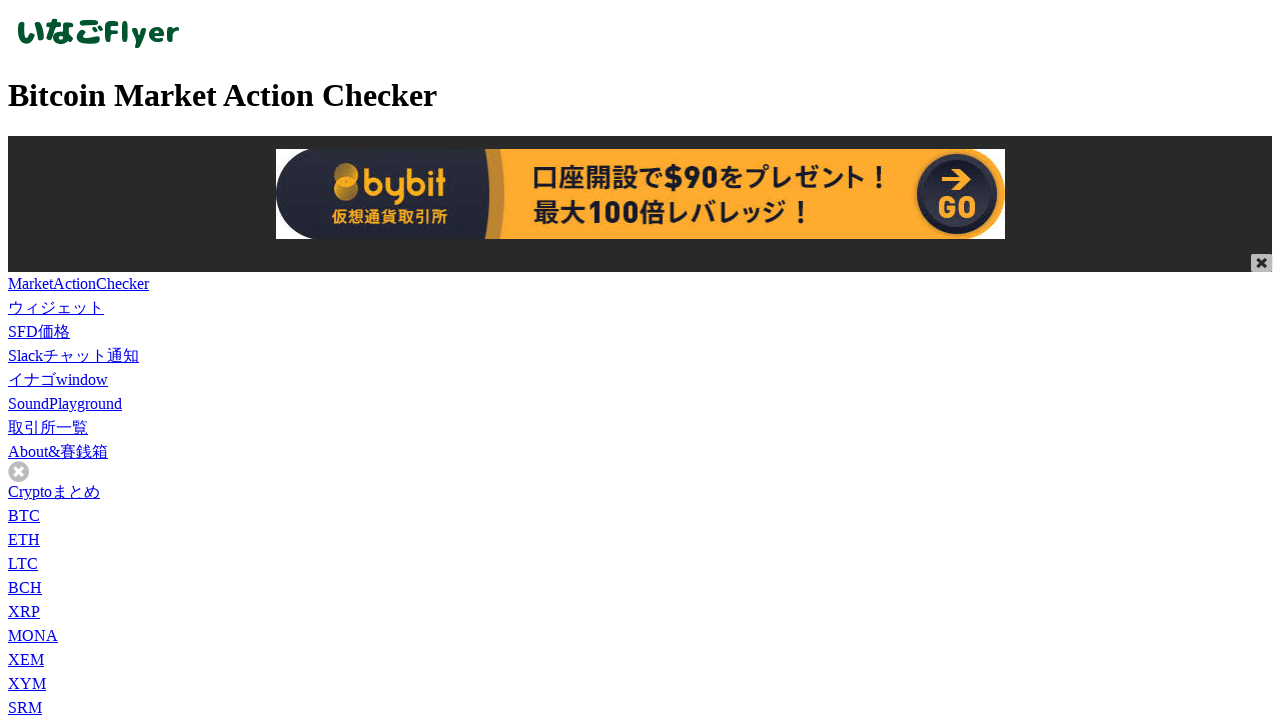

Retrieved buy volume element
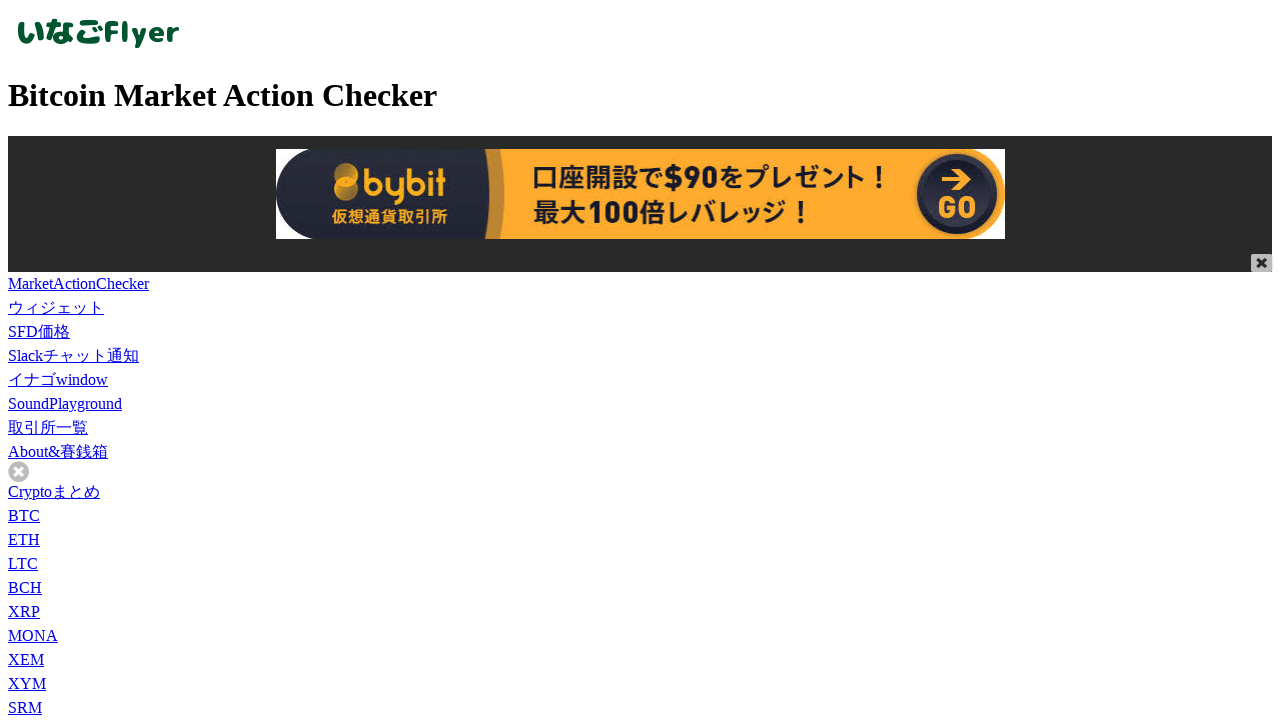

Retrieved sell volume element
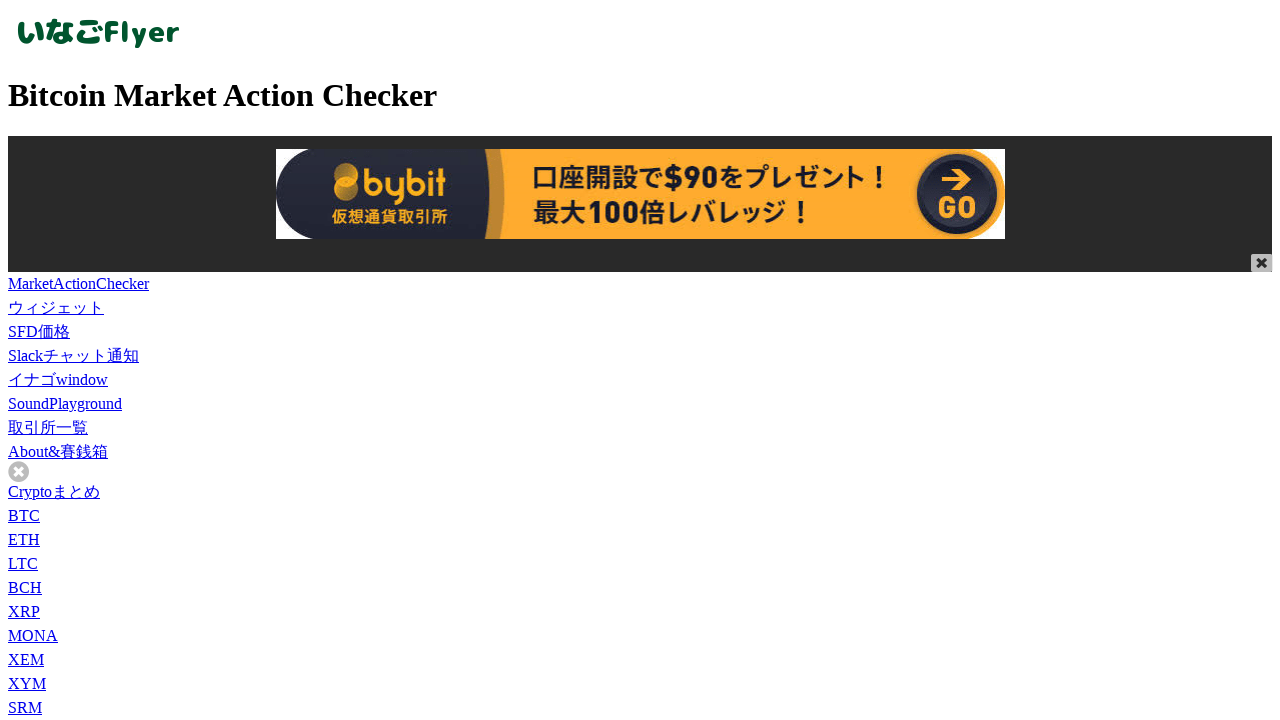

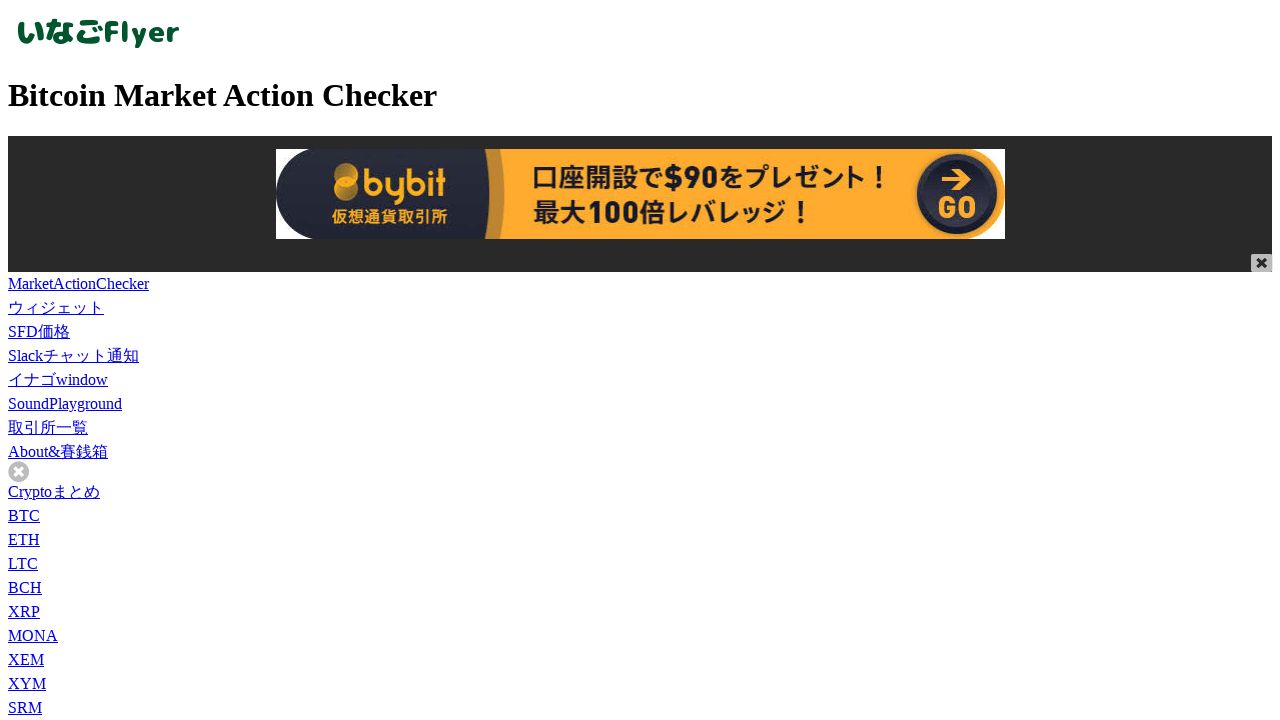